Adds multiple vegetables (Cucumber, Carrot, Brinjal, Potato) to cart by finding them in the product list and clicking their Add to Cart buttons

Starting URL: https://rahulshettyacademy.com/seleniumPractise/#/

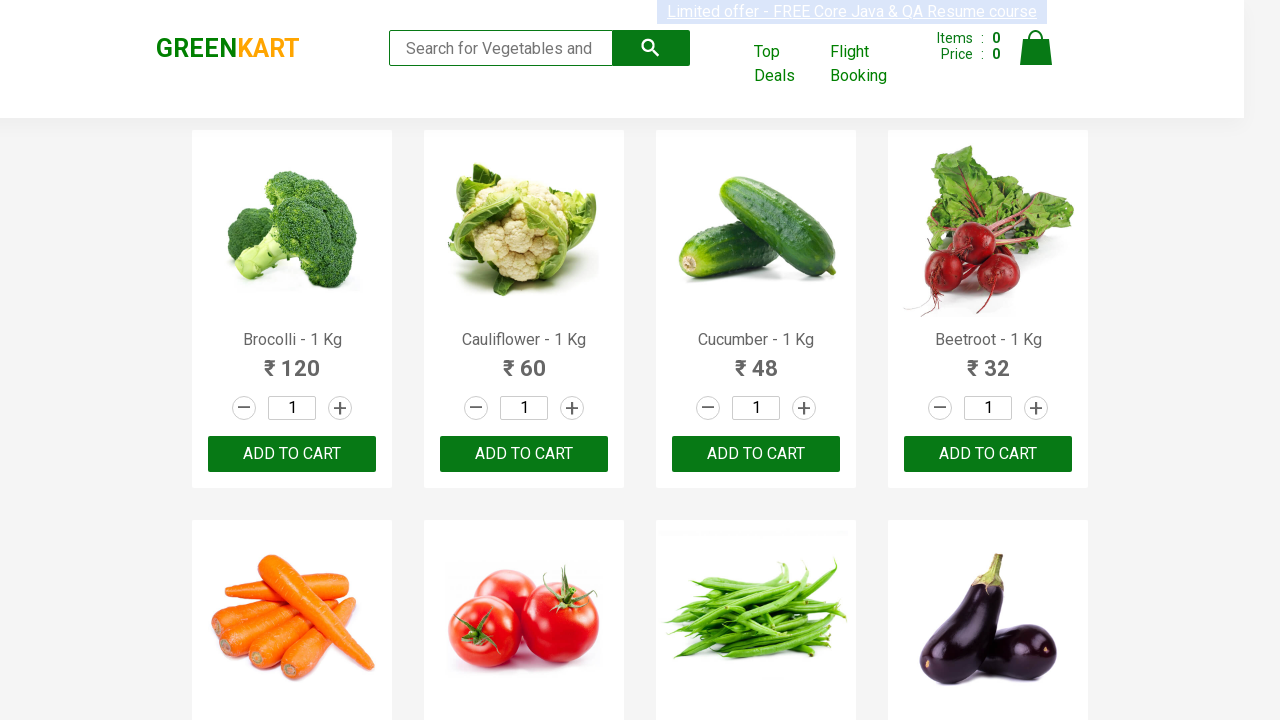

Defined list of vegetables to add to cart: Cucumber, Carrot, Brinjal, Potato
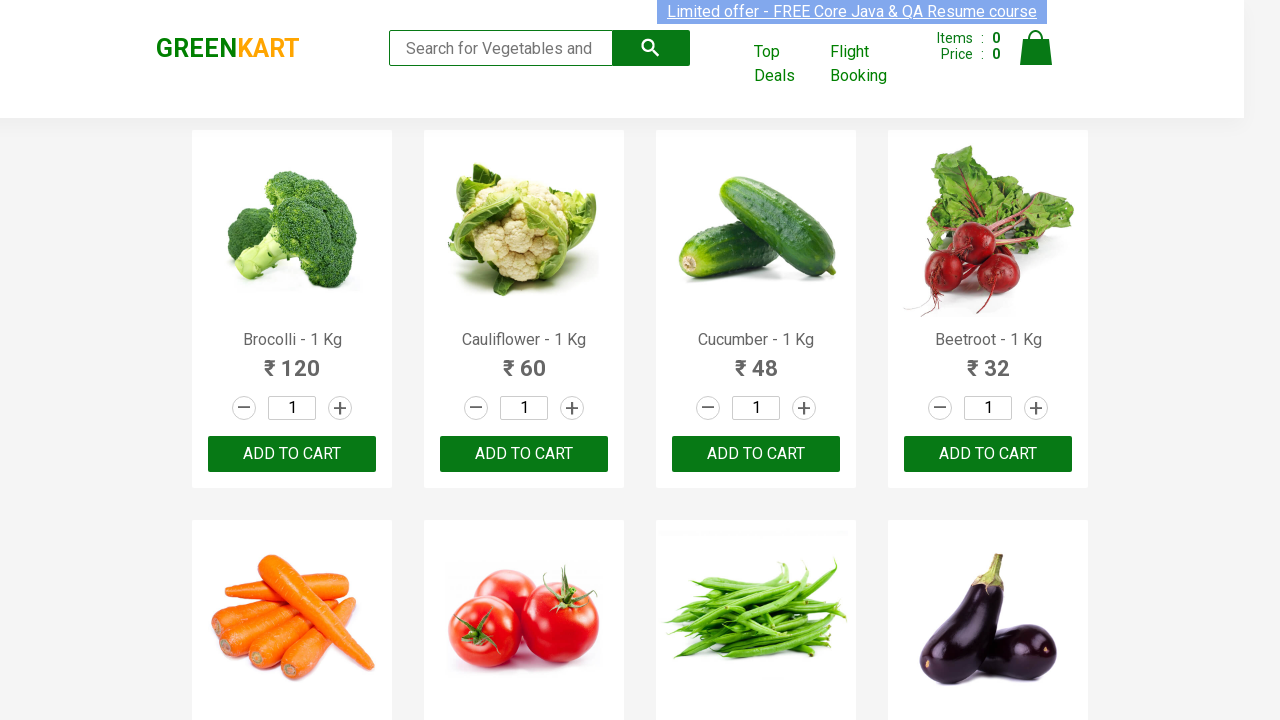

Retrieved all product elements from the page
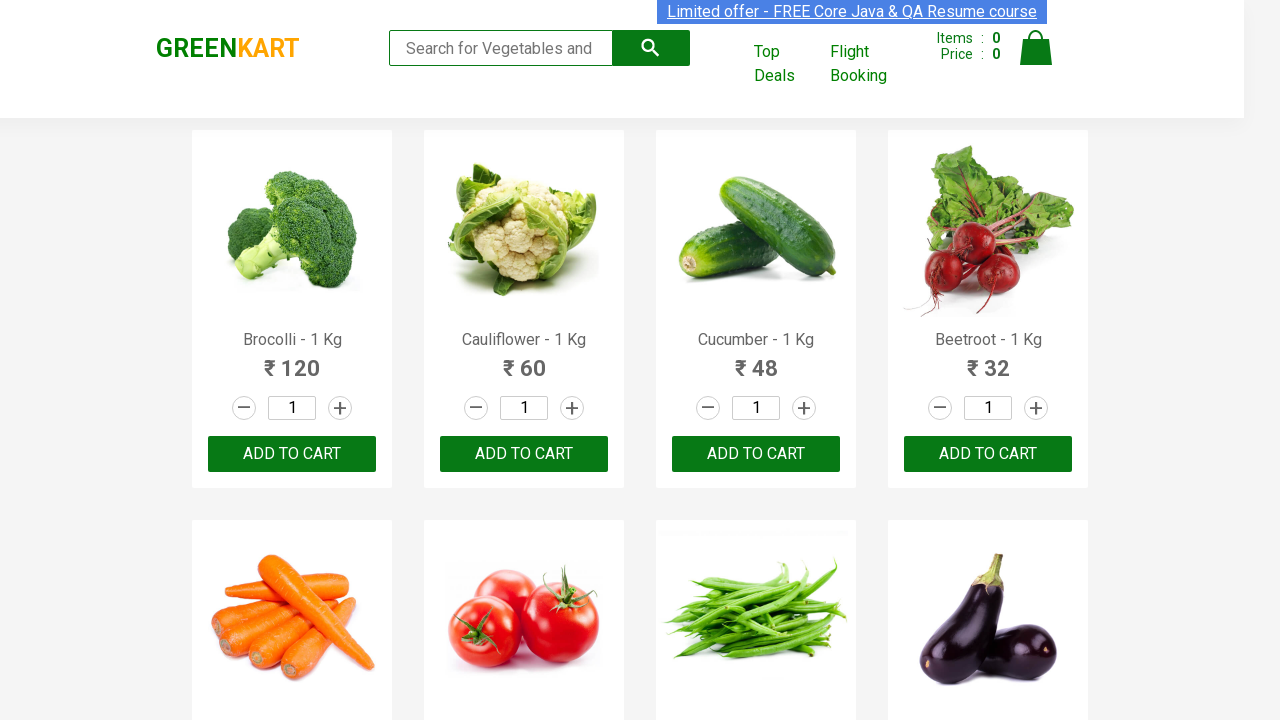

Retrieved text content from product at index 0
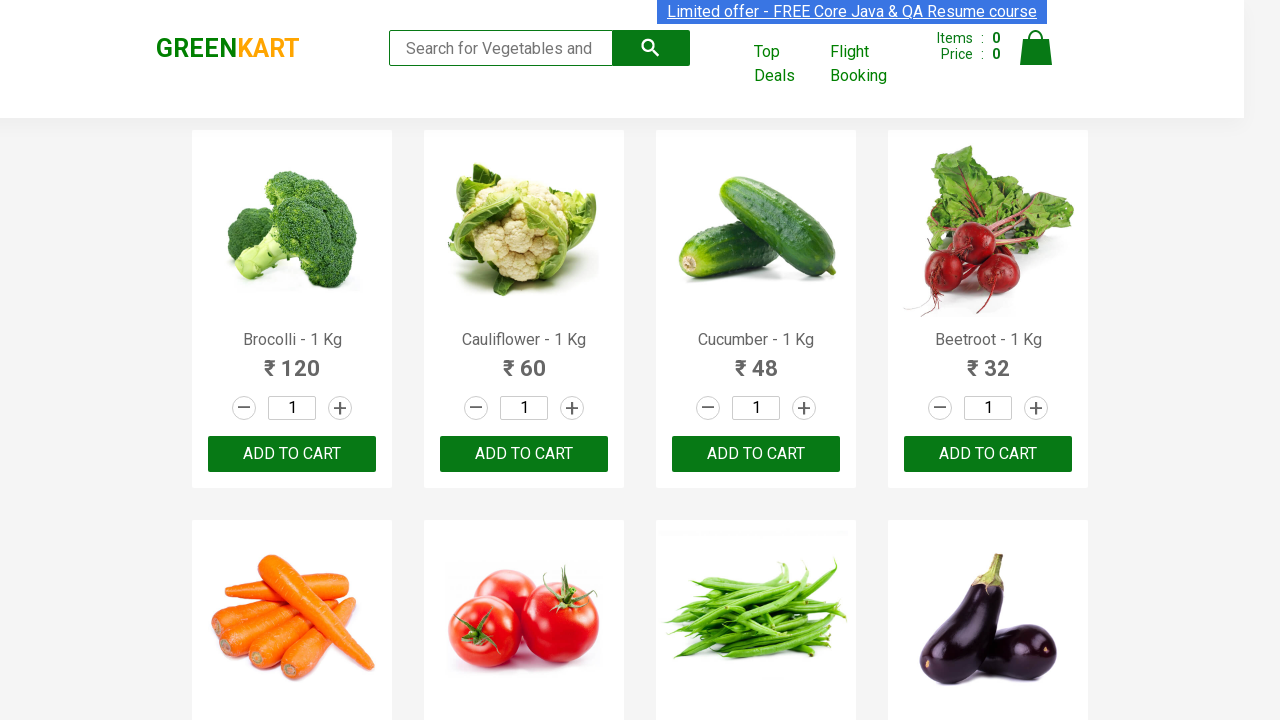

Extracted and cleaned product name: Brocolli
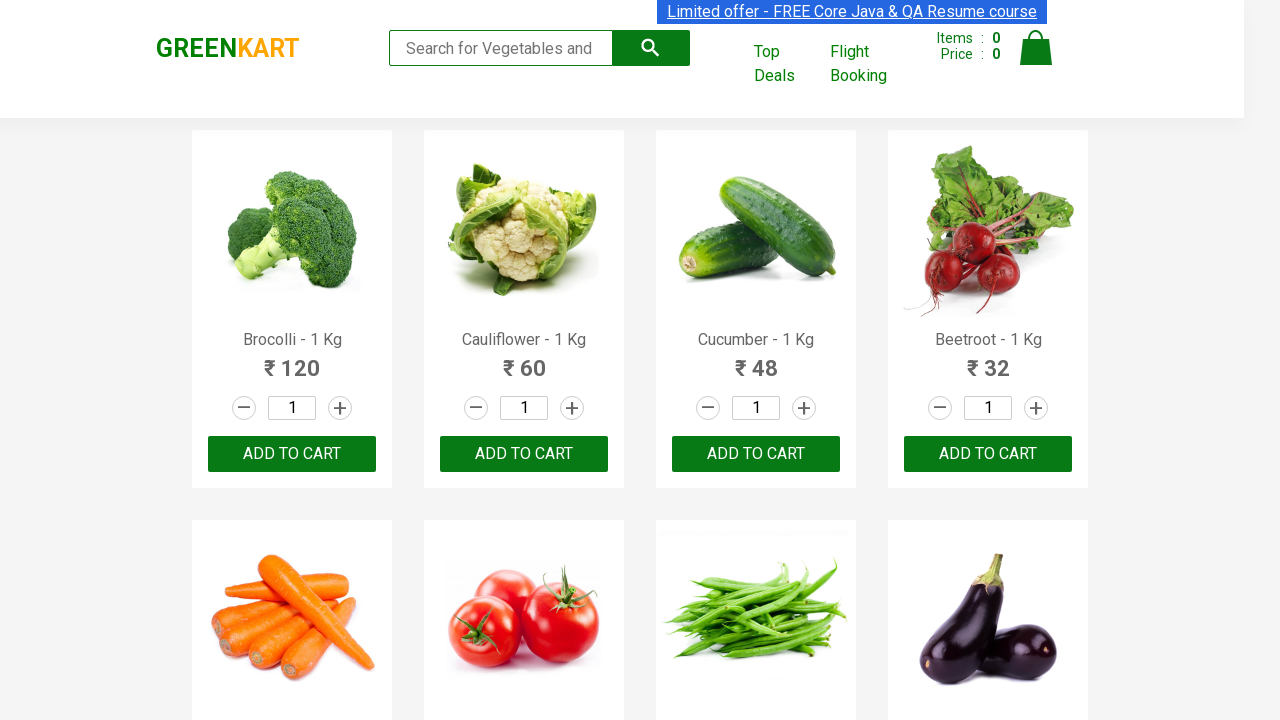

Retrieved text content from product at index 1
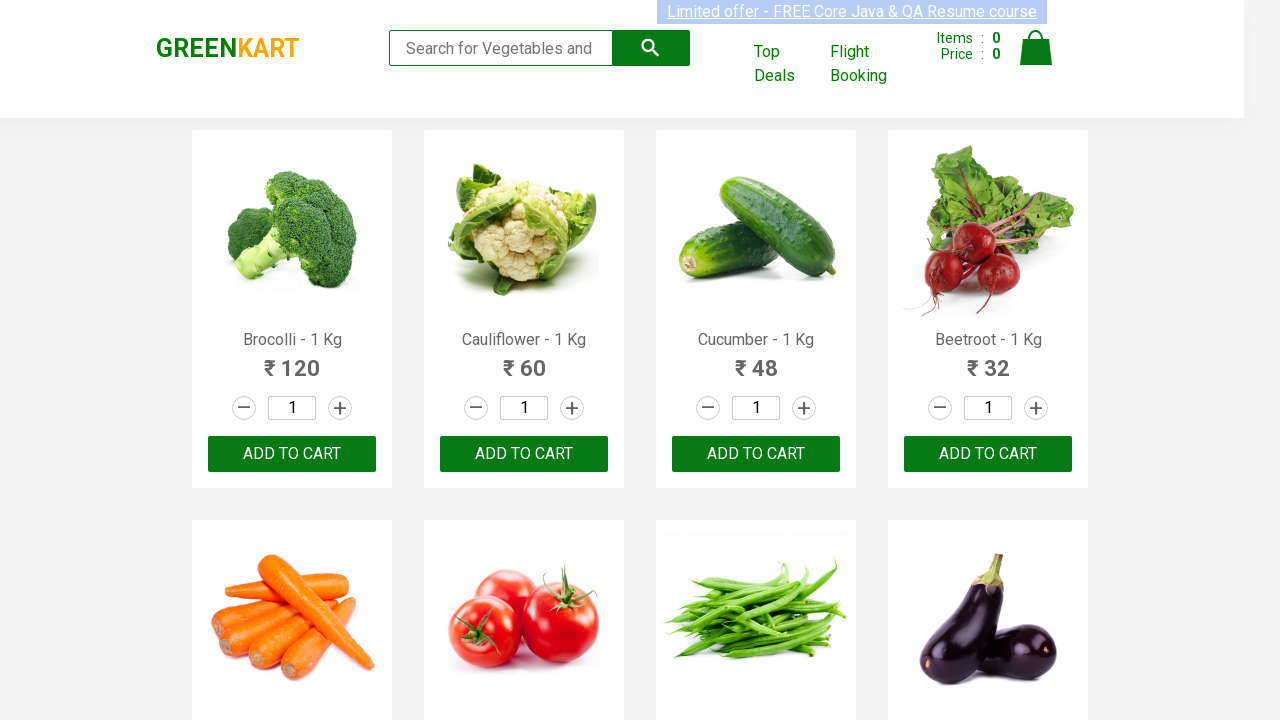

Extracted and cleaned product name: Cauliflower
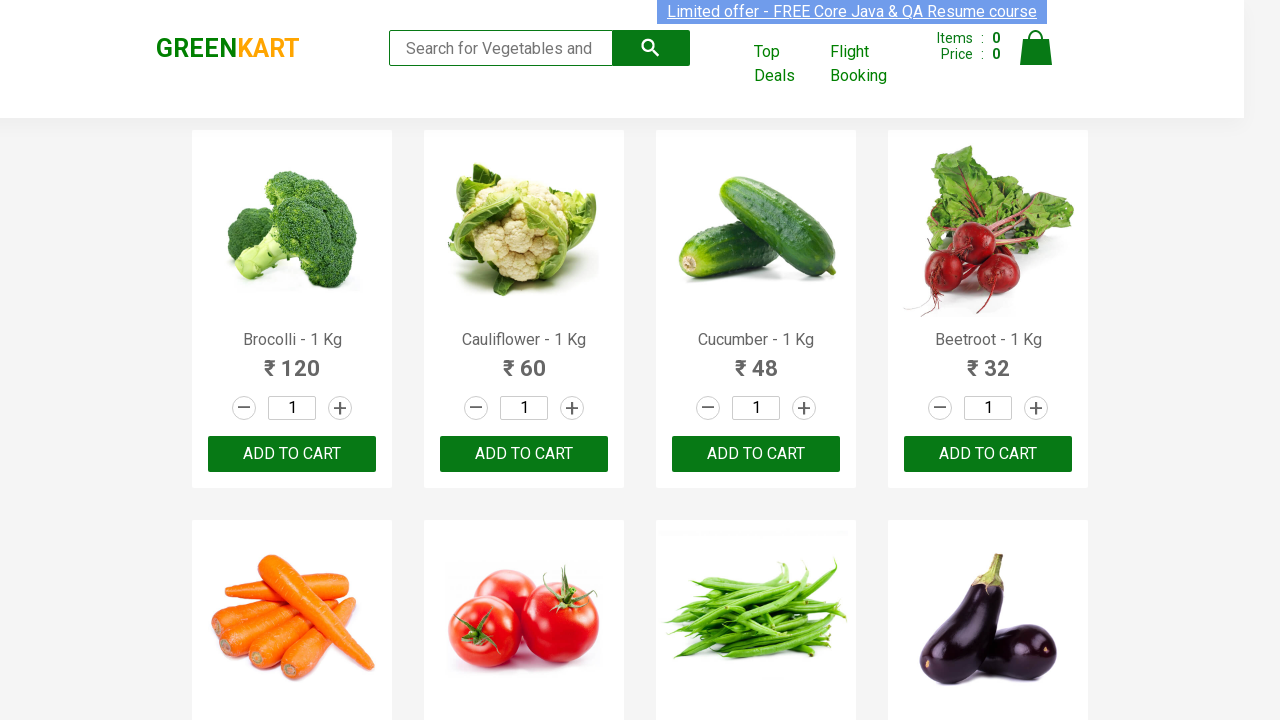

Retrieved text content from product at index 2
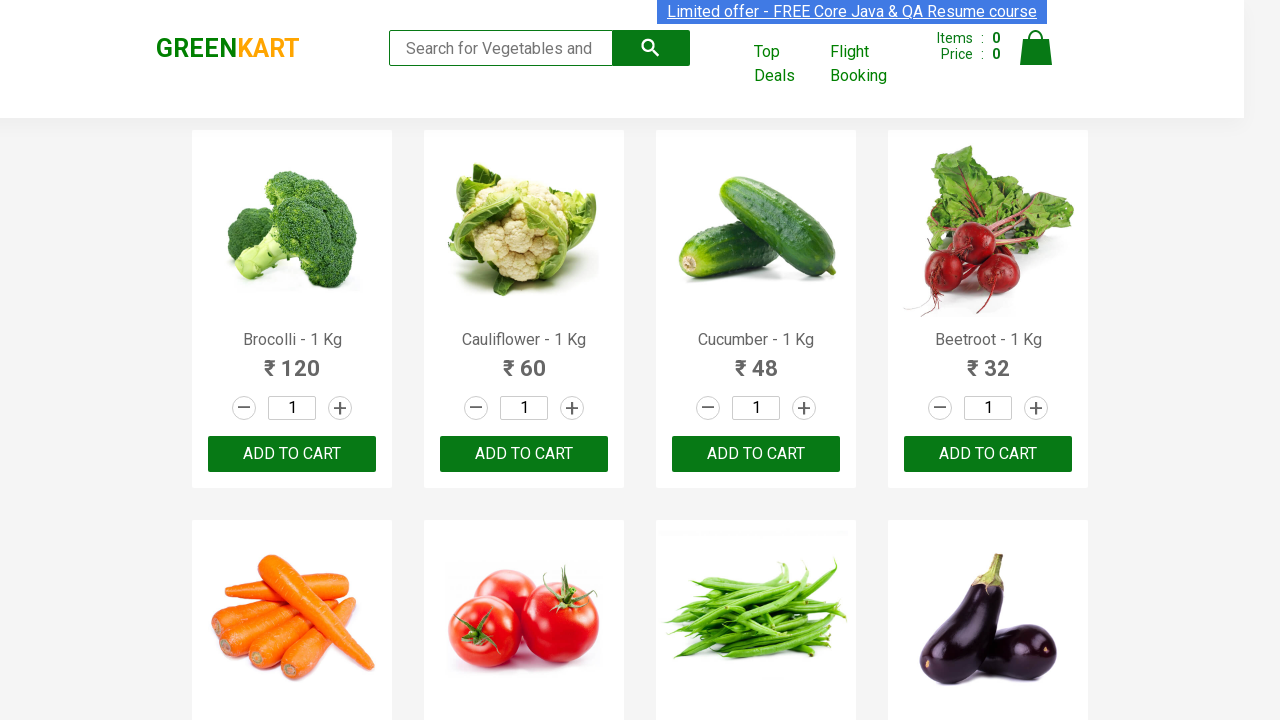

Extracted and cleaned product name: Cucumber
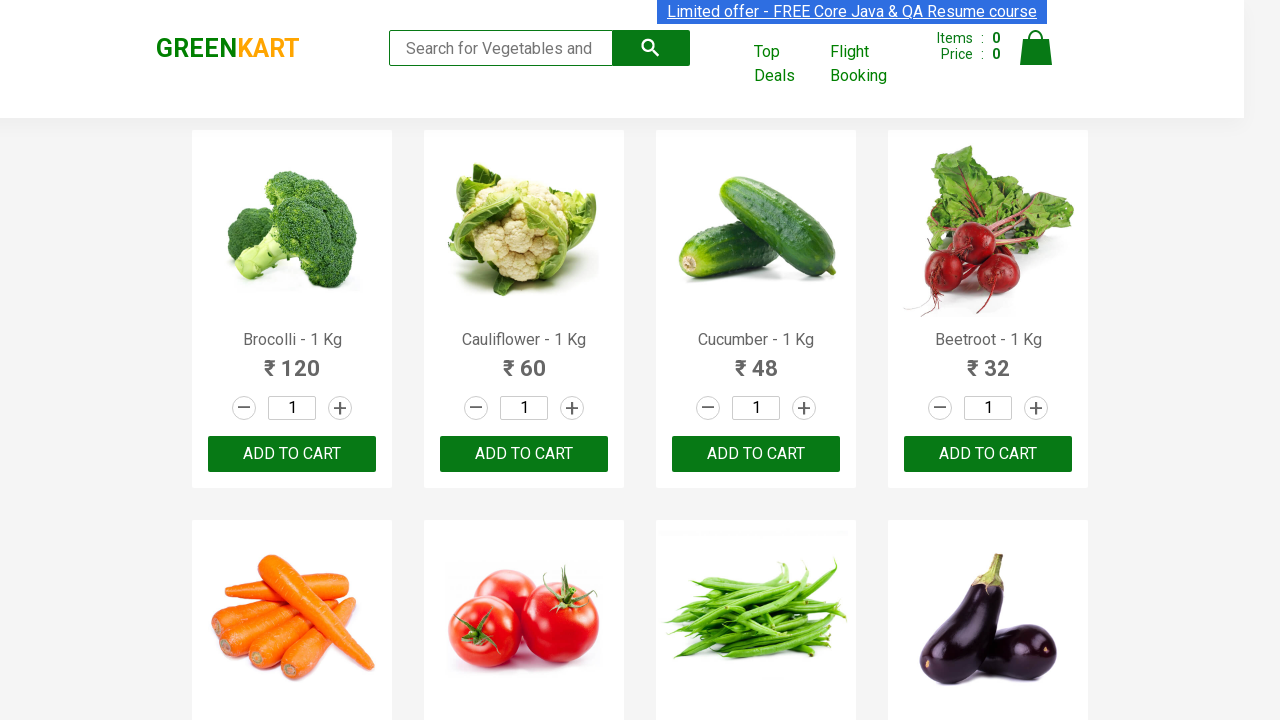

Clicked 'Add to Cart' button for Cucumber at (756, 454) on xpath=//div[@class='product-action']/button >> nth=2
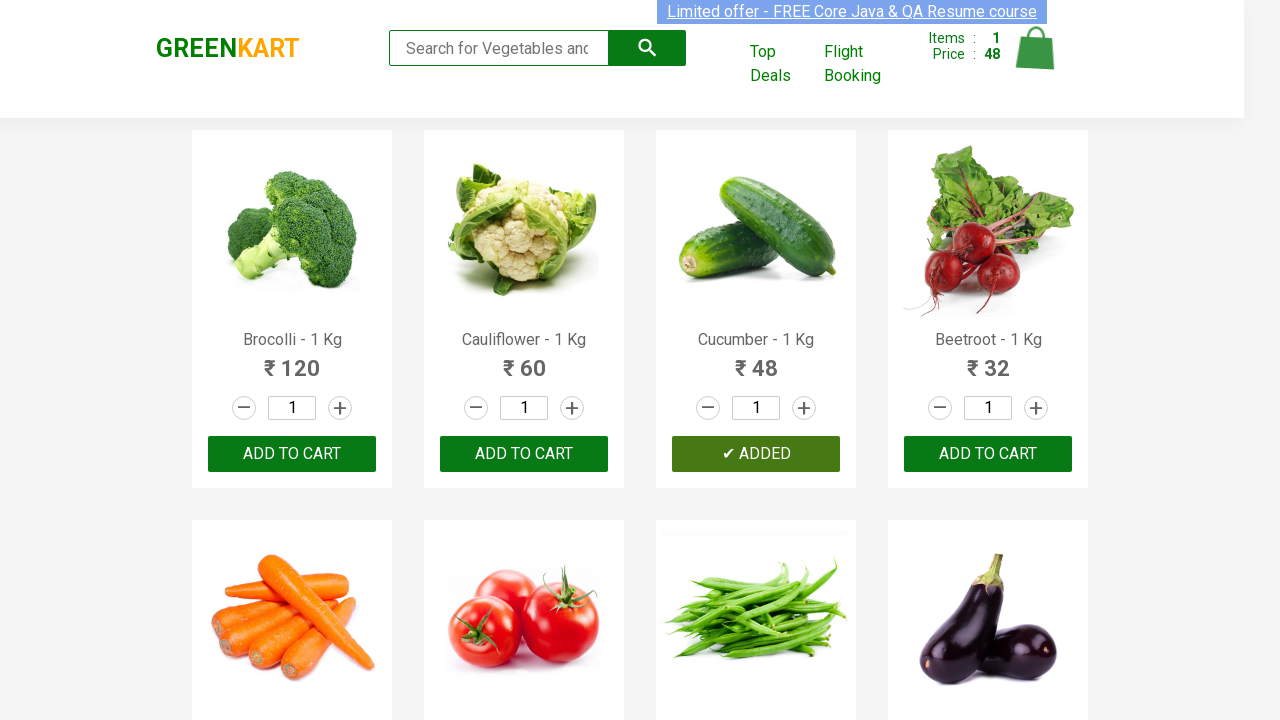

Added Cucumber to cart (total items added: 1)
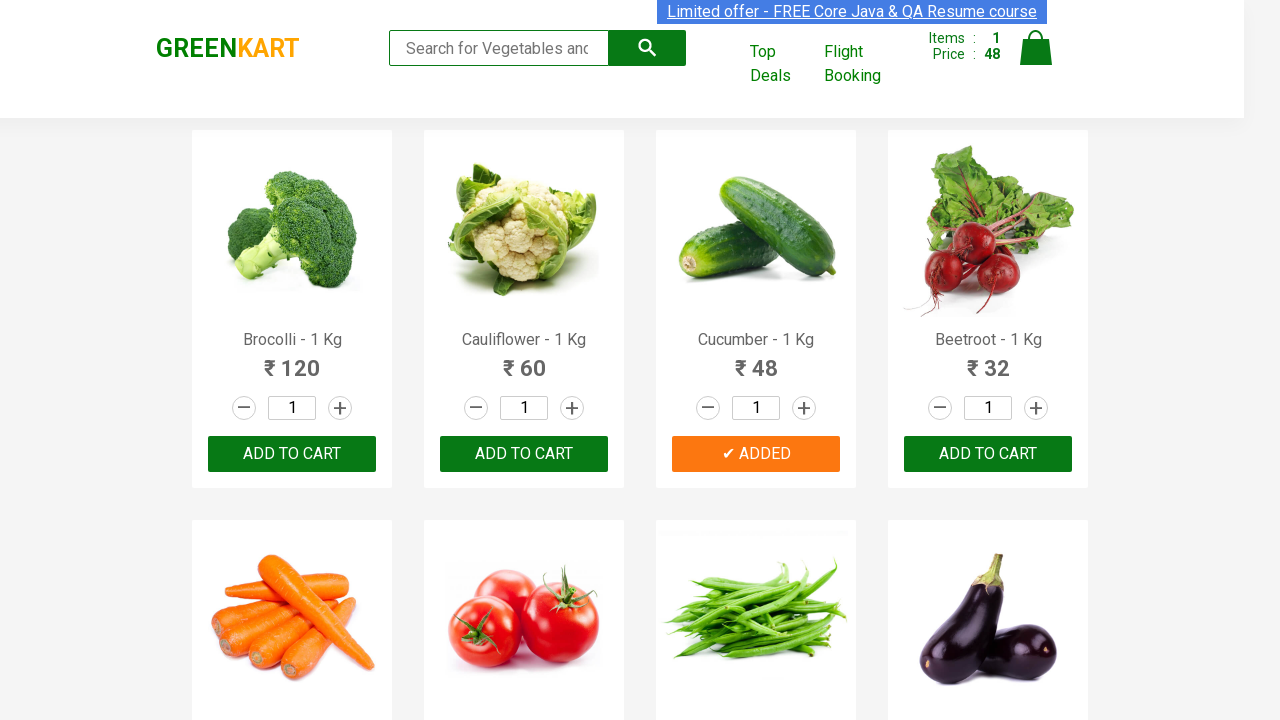

Retrieved text content from product at index 3
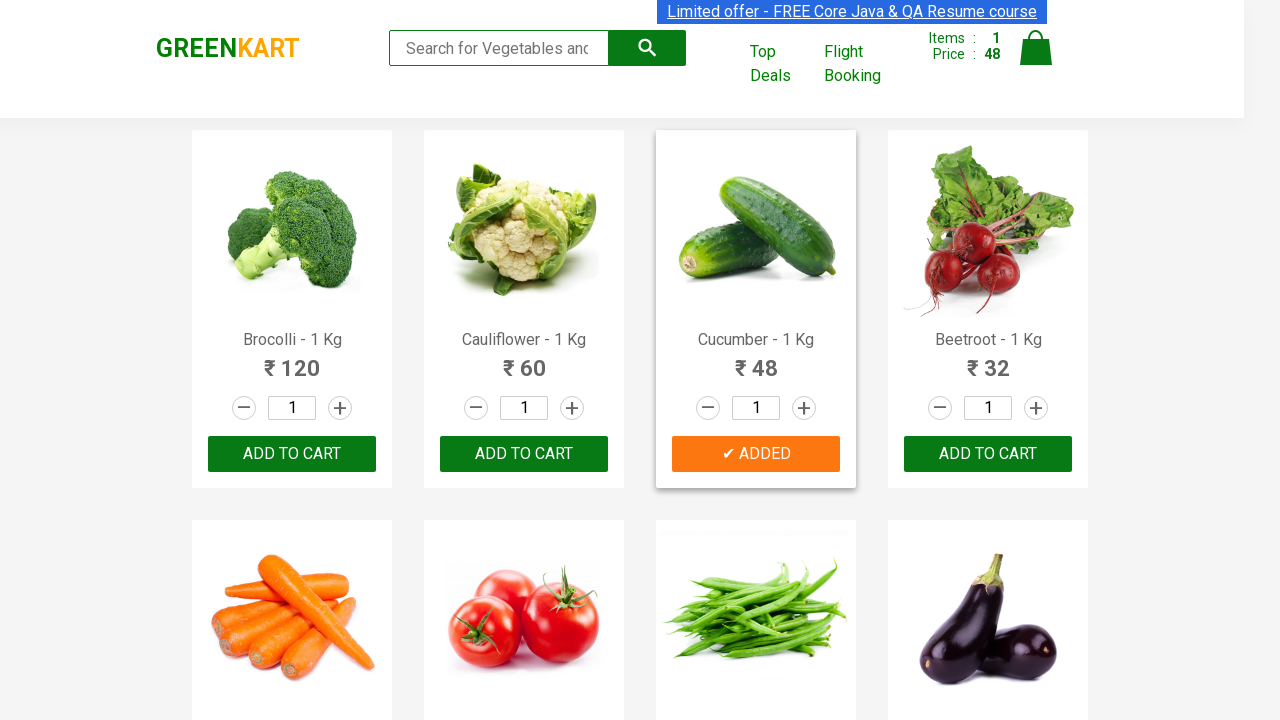

Extracted and cleaned product name: Beetroot
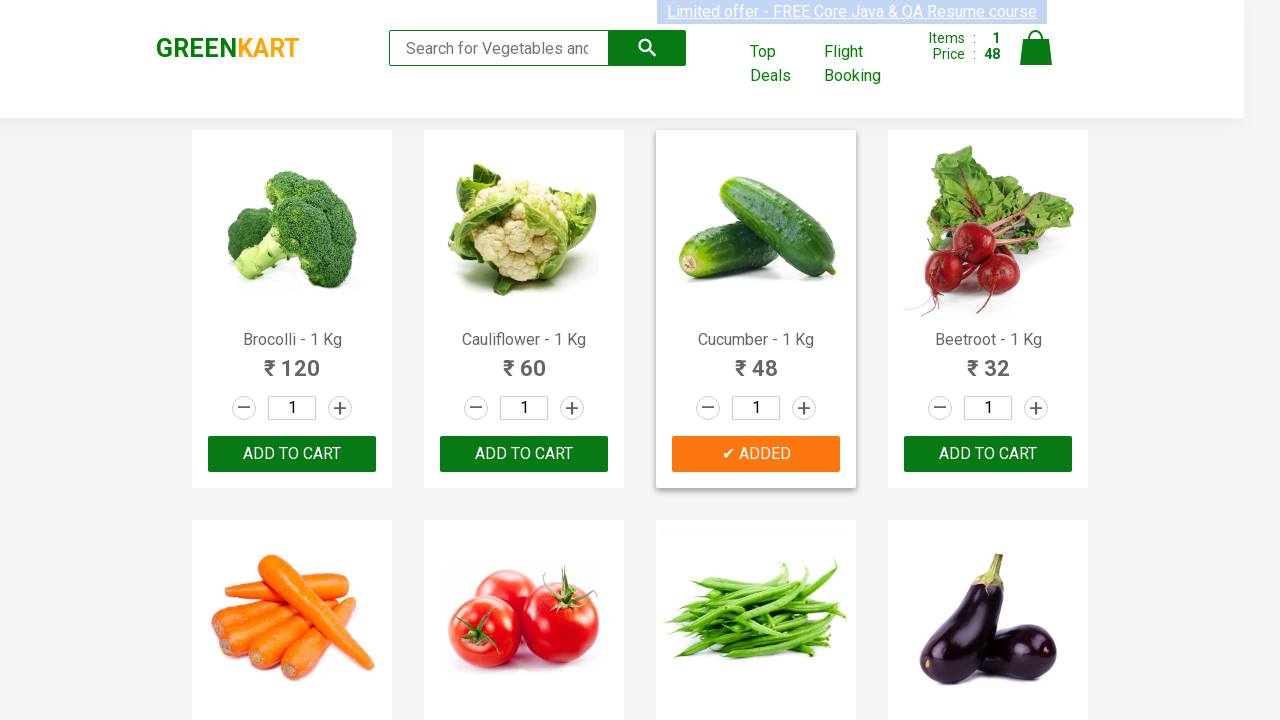

Retrieved text content from product at index 4
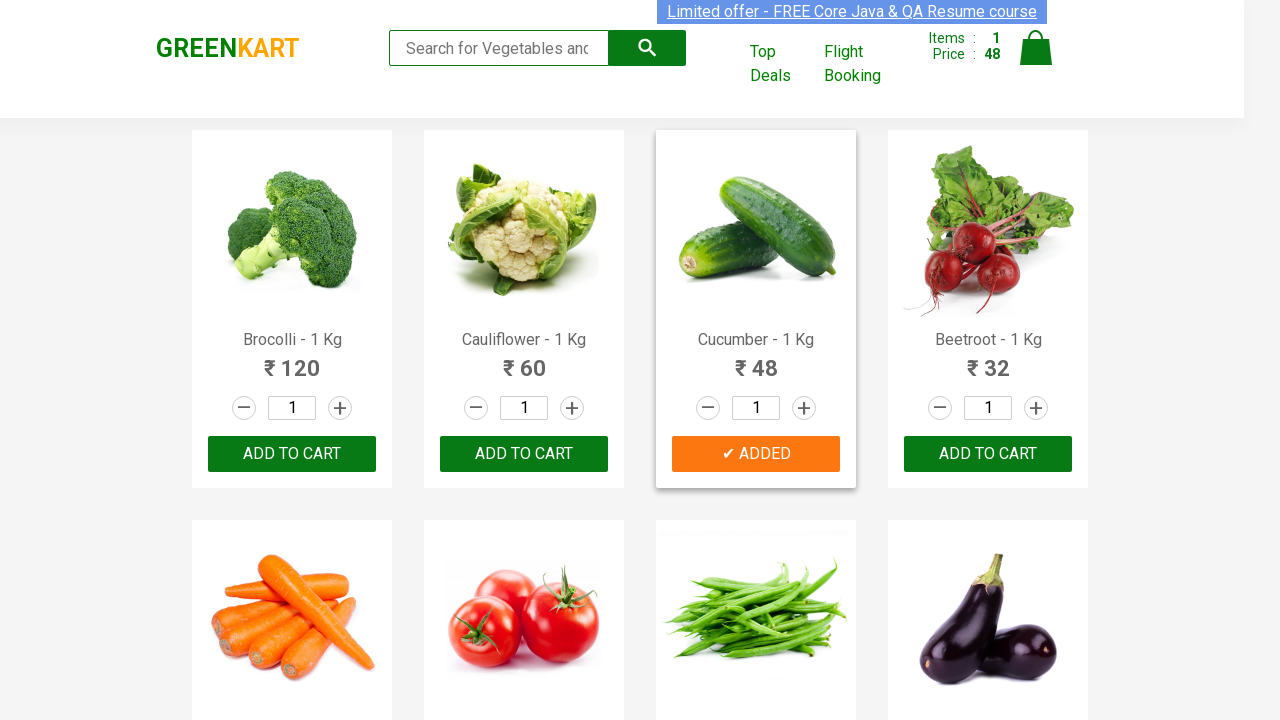

Extracted and cleaned product name: Carrot
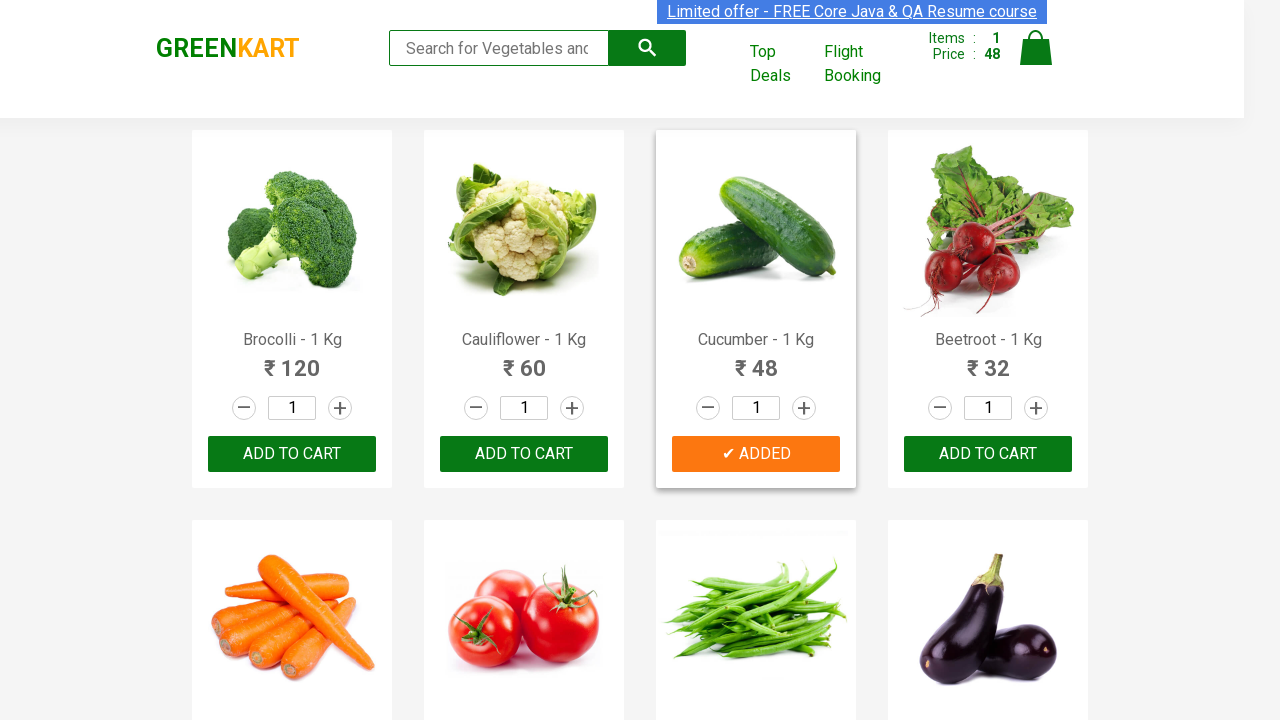

Clicked 'Add to Cart' button for Carrot at (292, 360) on xpath=//div[@class='product-action']/button >> nth=4
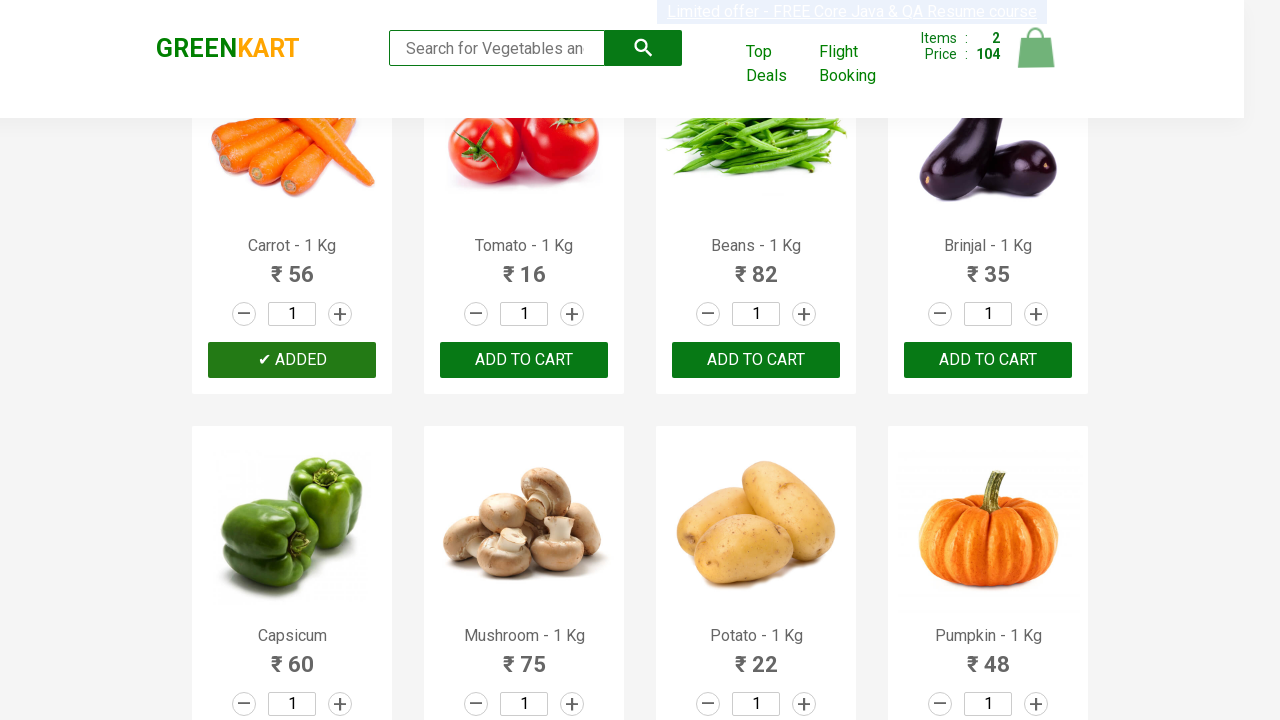

Added Carrot to cart (total items added: 2)
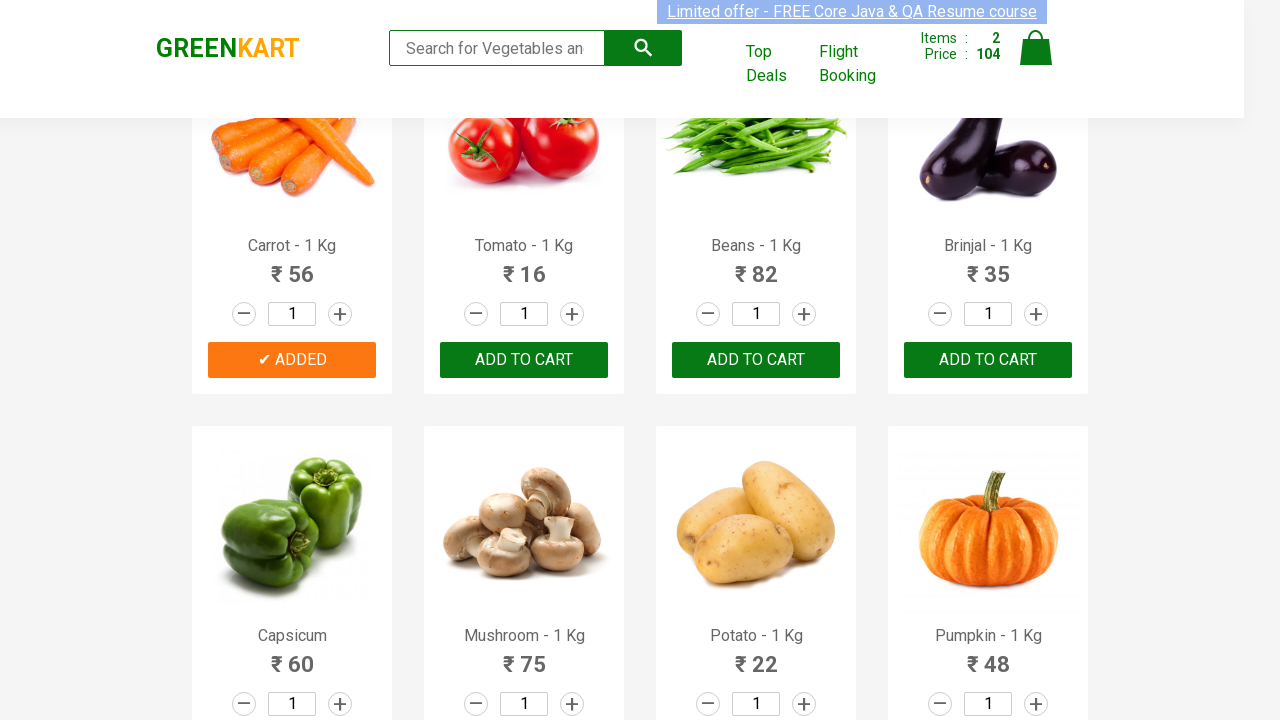

Retrieved text content from product at index 5
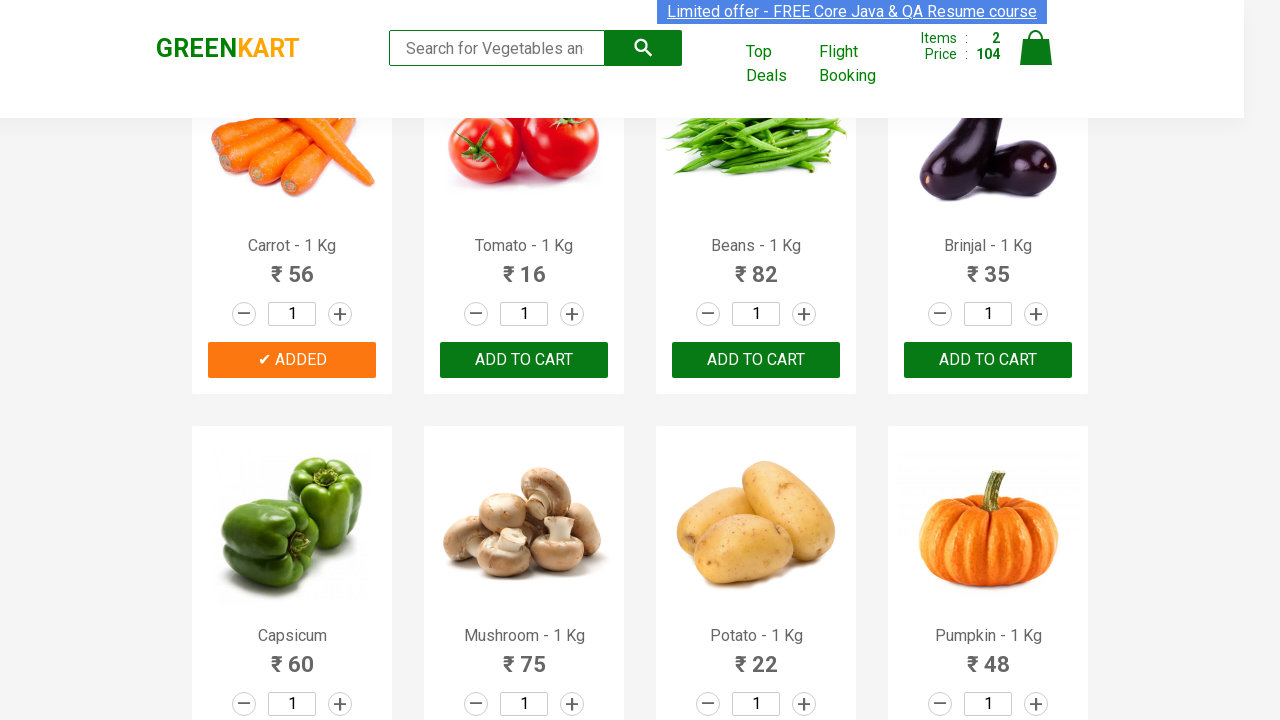

Extracted and cleaned product name: Tomato
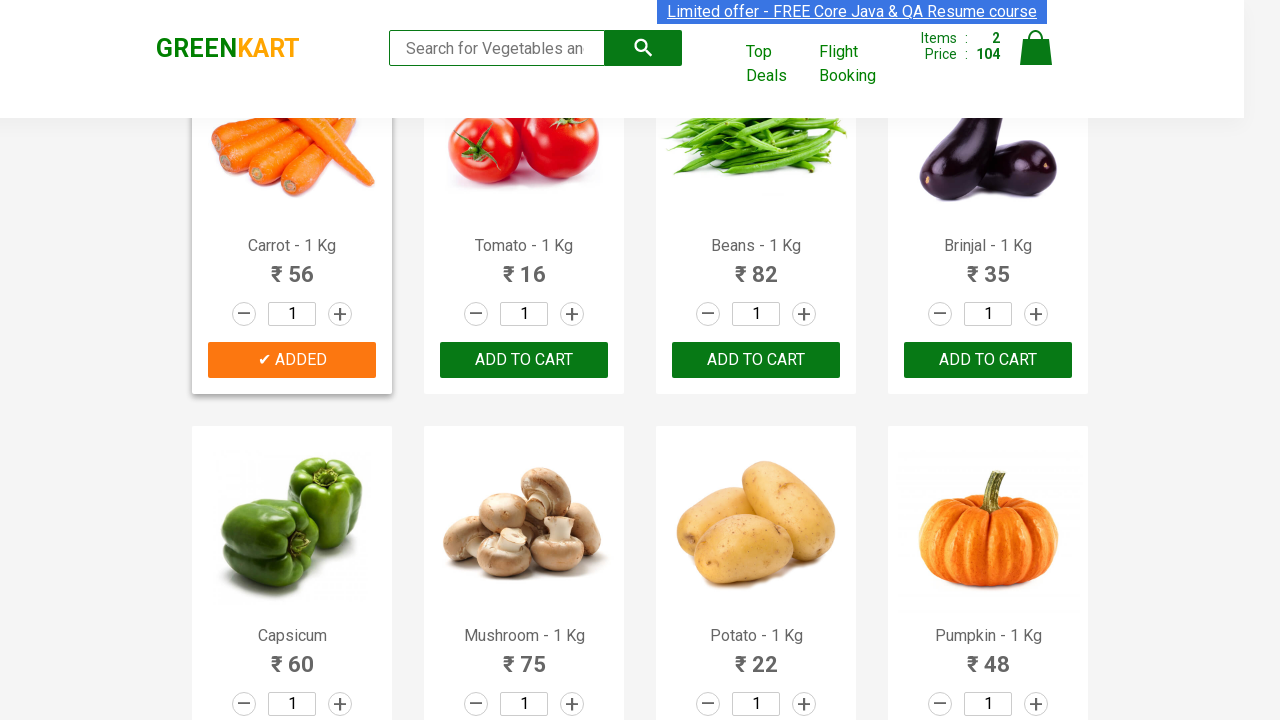

Retrieved text content from product at index 6
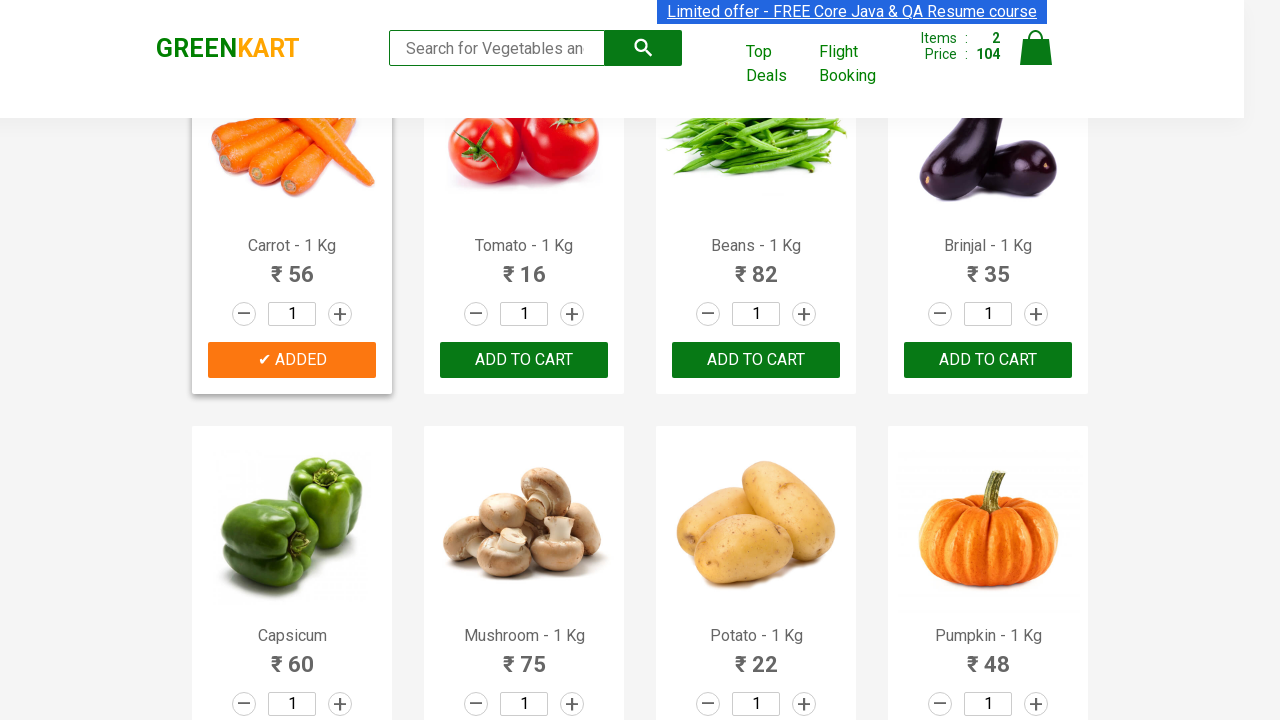

Extracted and cleaned product name: Beans
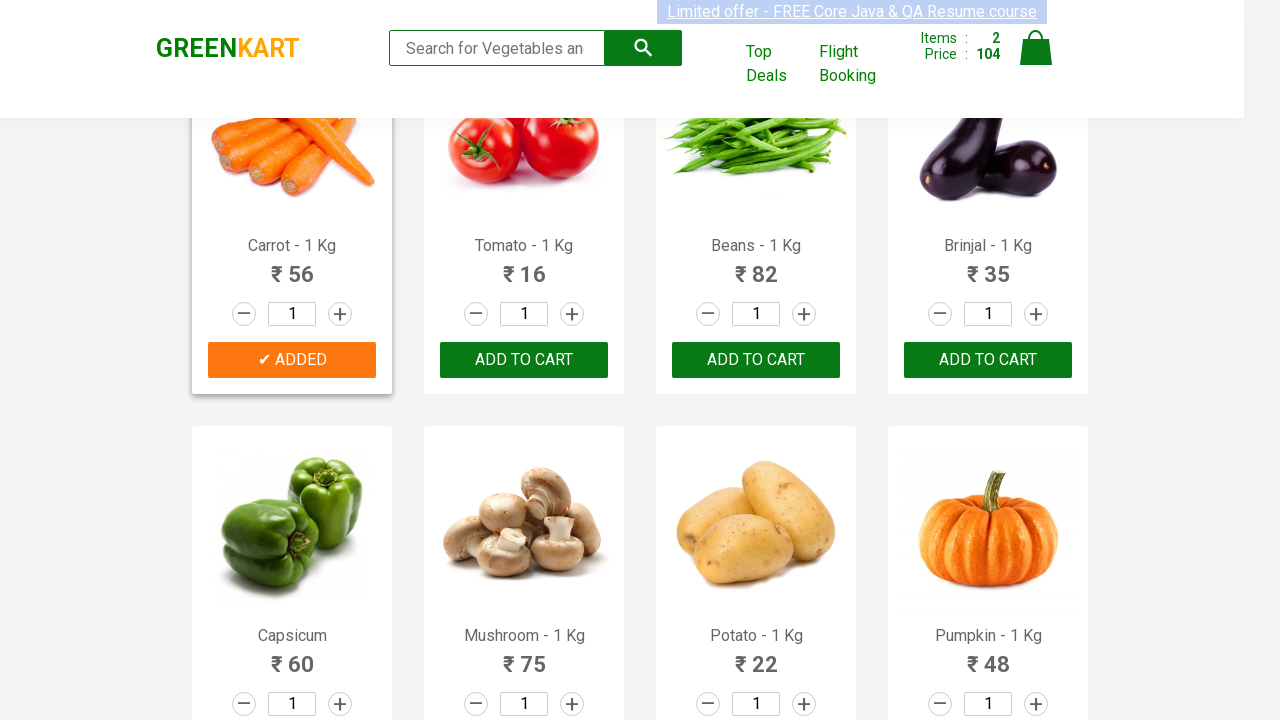

Retrieved text content from product at index 7
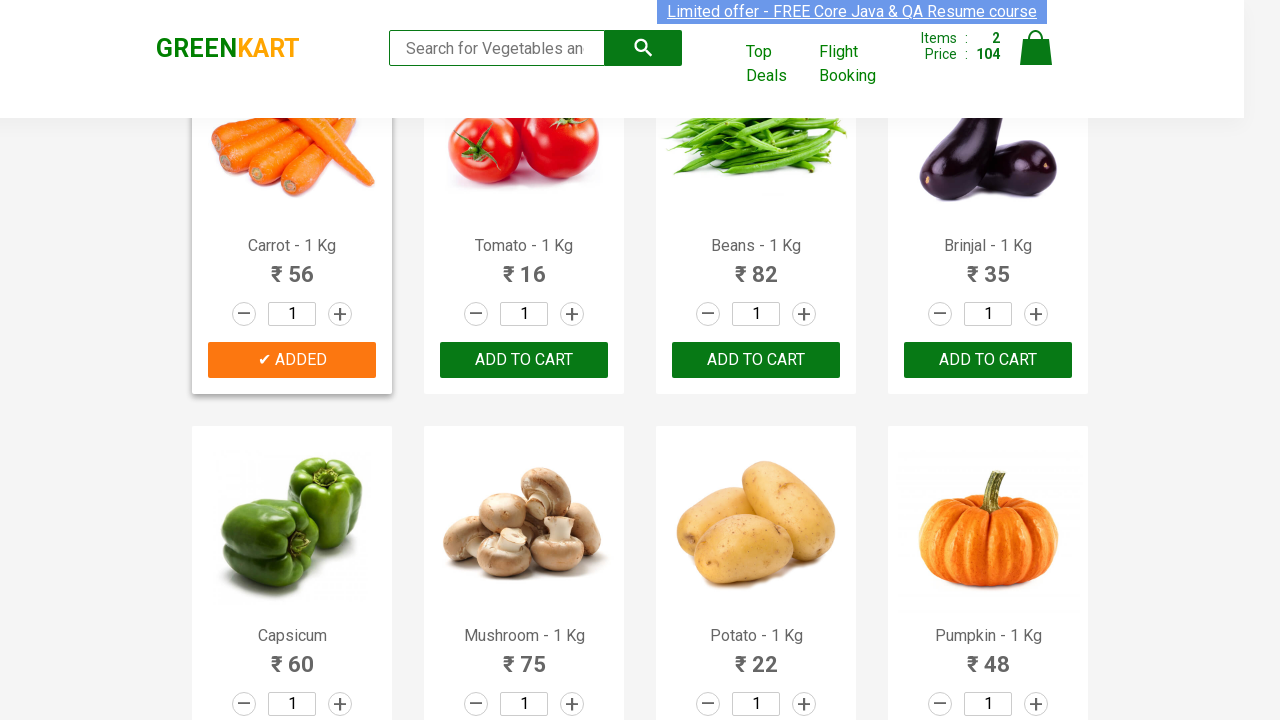

Extracted and cleaned product name: Brinjal
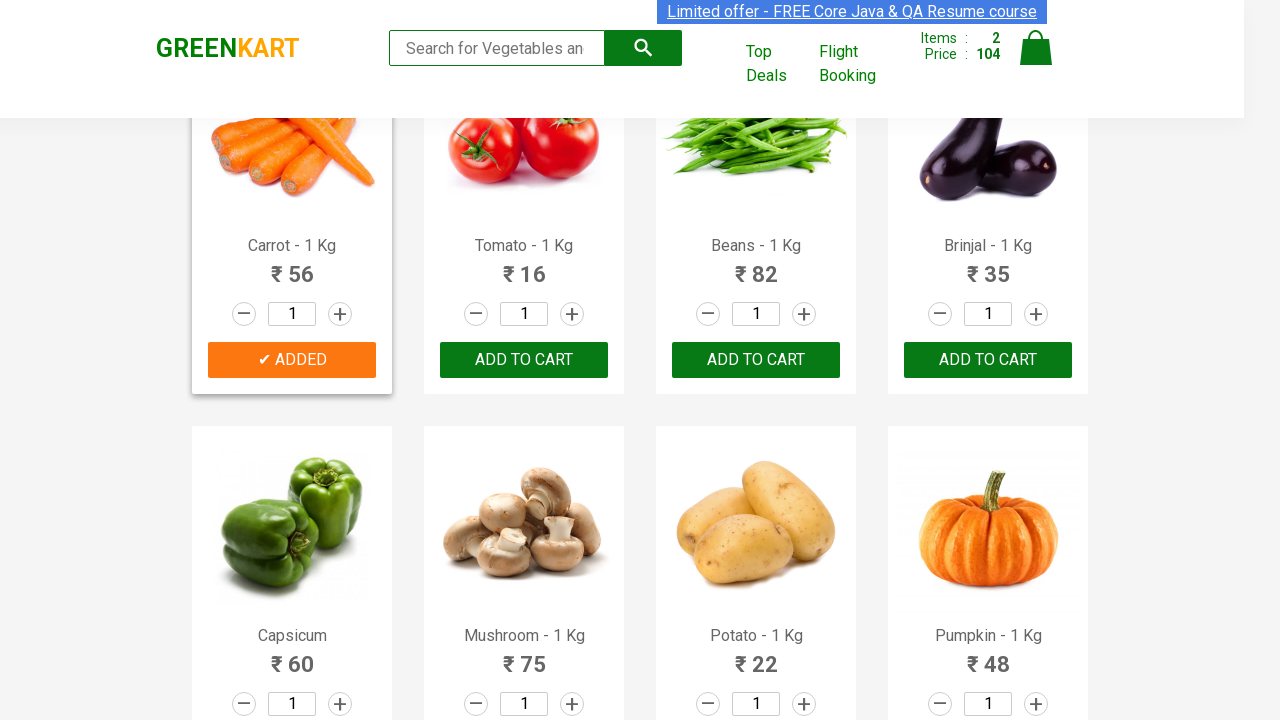

Clicked 'Add to Cart' button for Brinjal at (988, 360) on xpath=//div[@class='product-action']/button >> nth=7
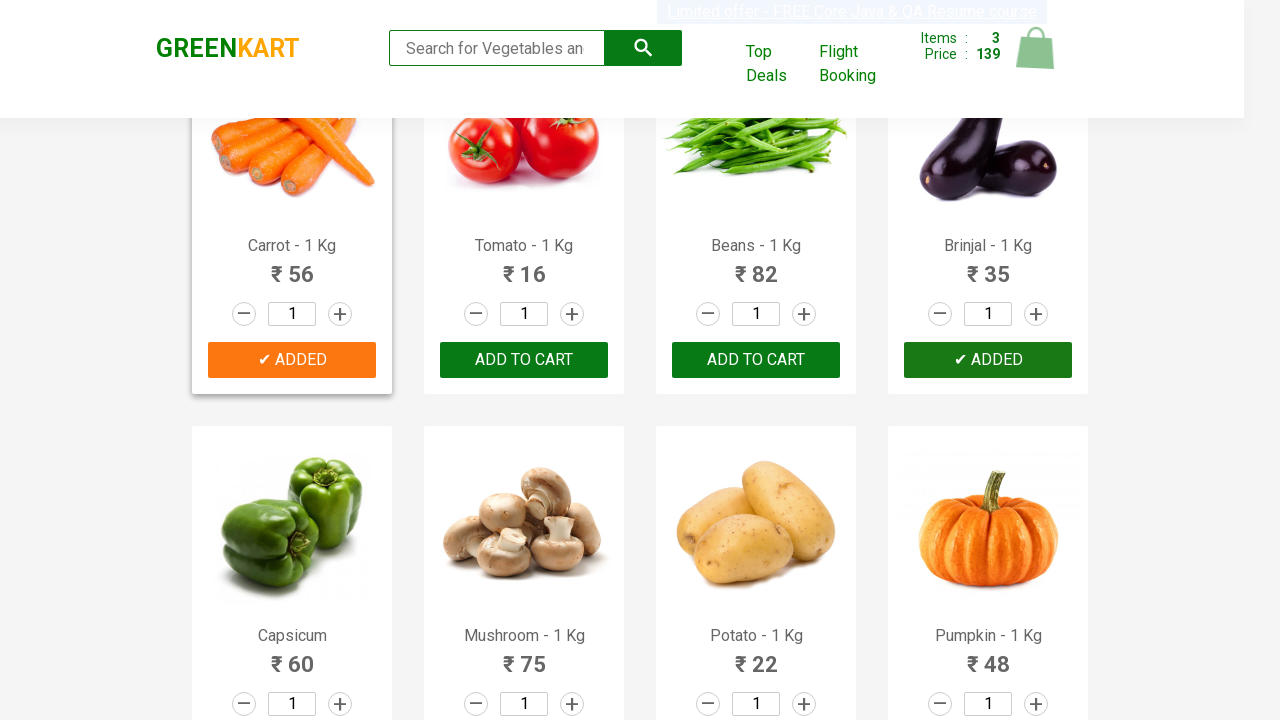

Added Brinjal to cart (total items added: 3)
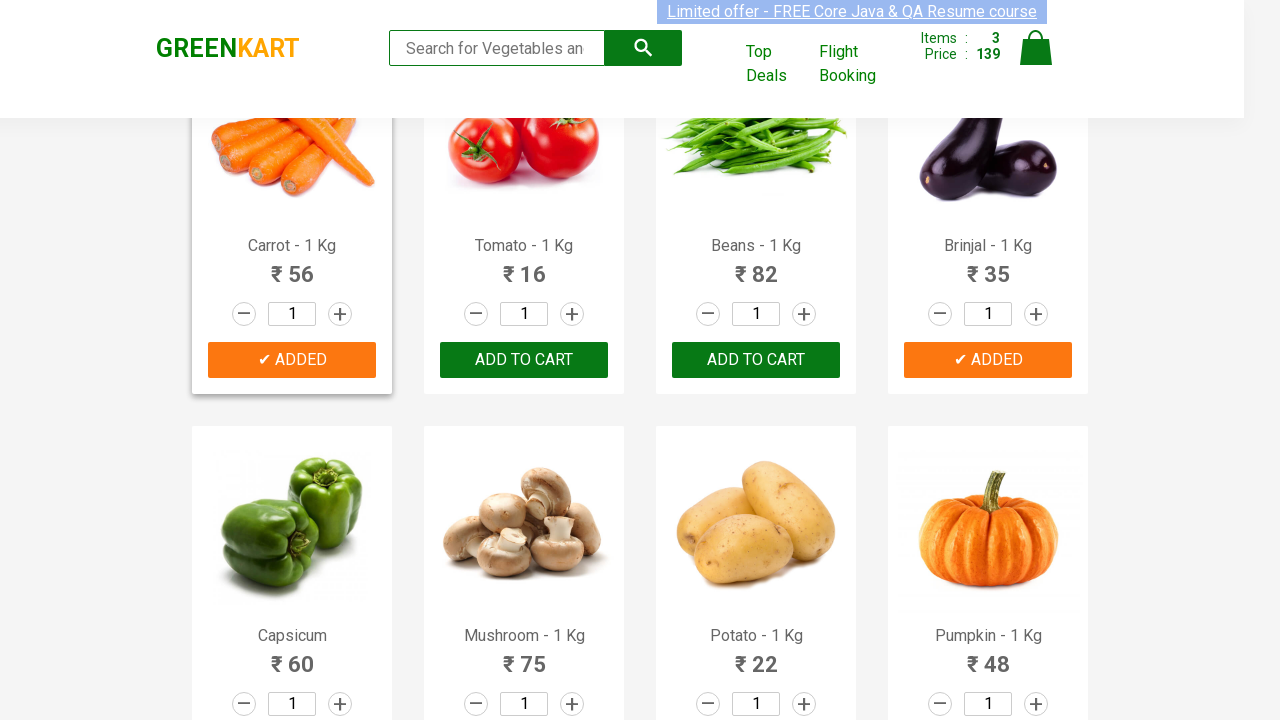

Retrieved text content from product at index 8
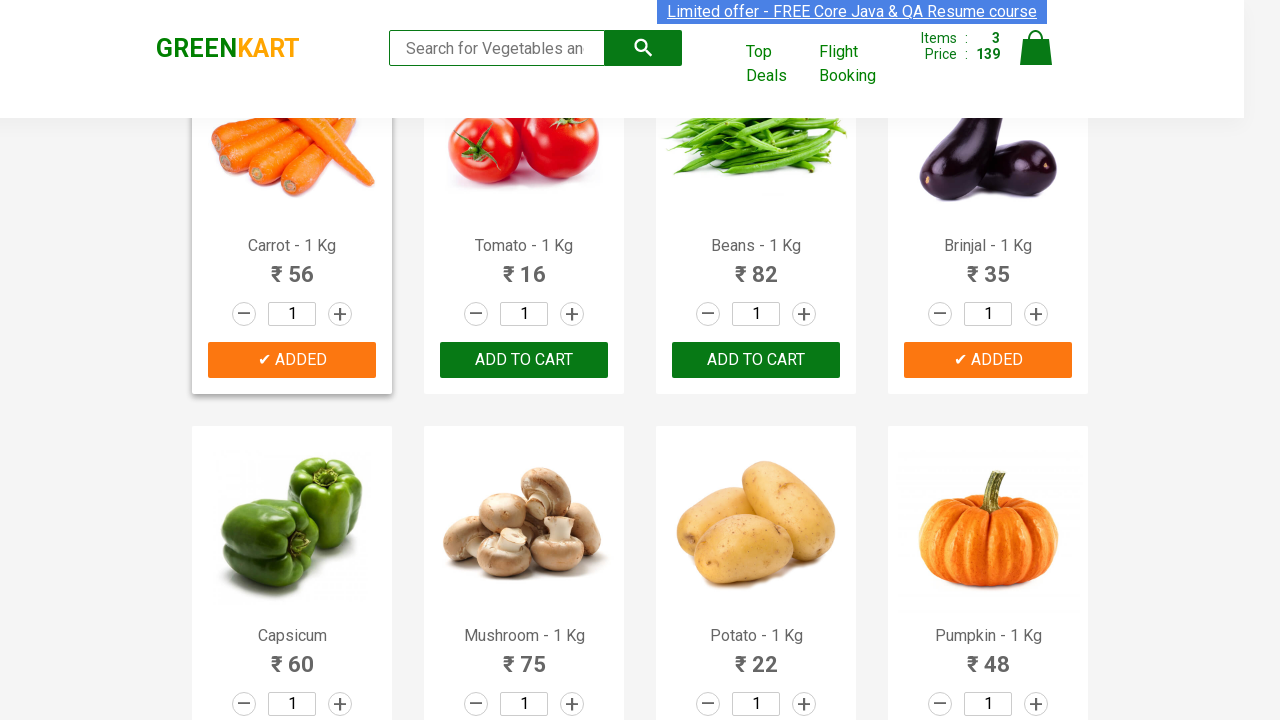

Extracted and cleaned product name: Capsicum
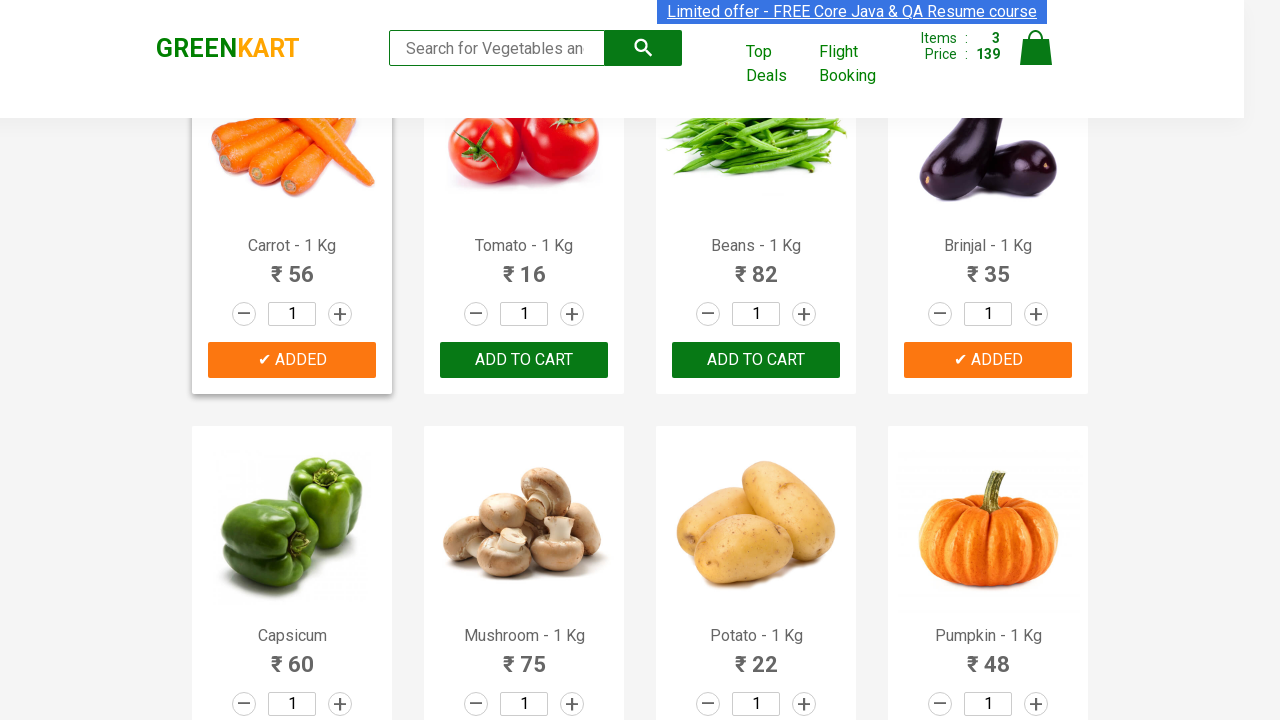

Retrieved text content from product at index 9
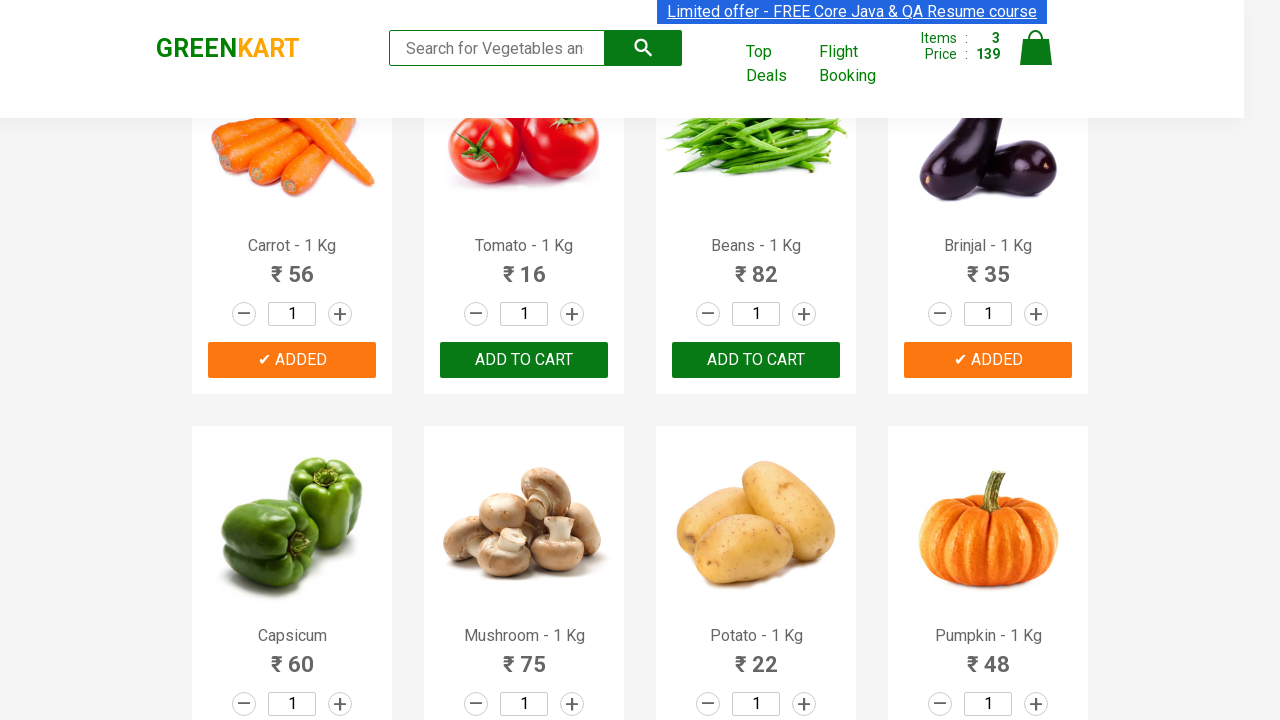

Extracted and cleaned product name: Mushroom
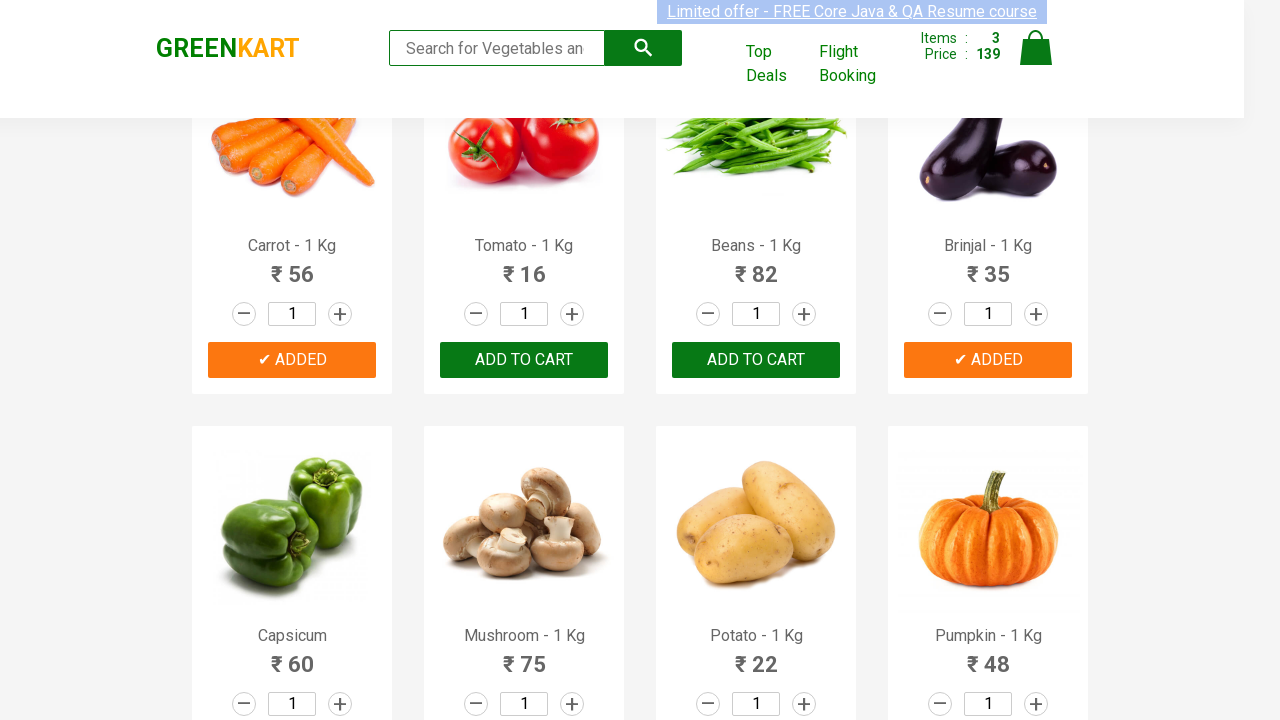

Retrieved text content from product at index 10
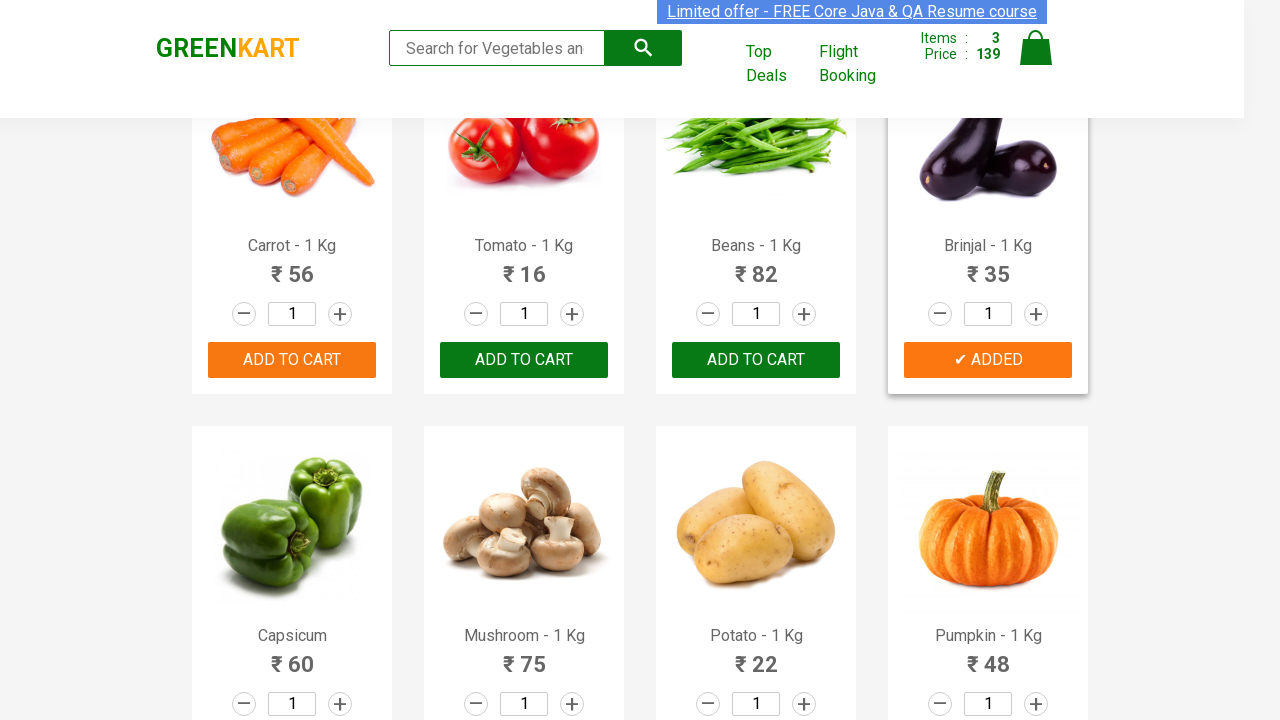

Extracted and cleaned product name: Potato
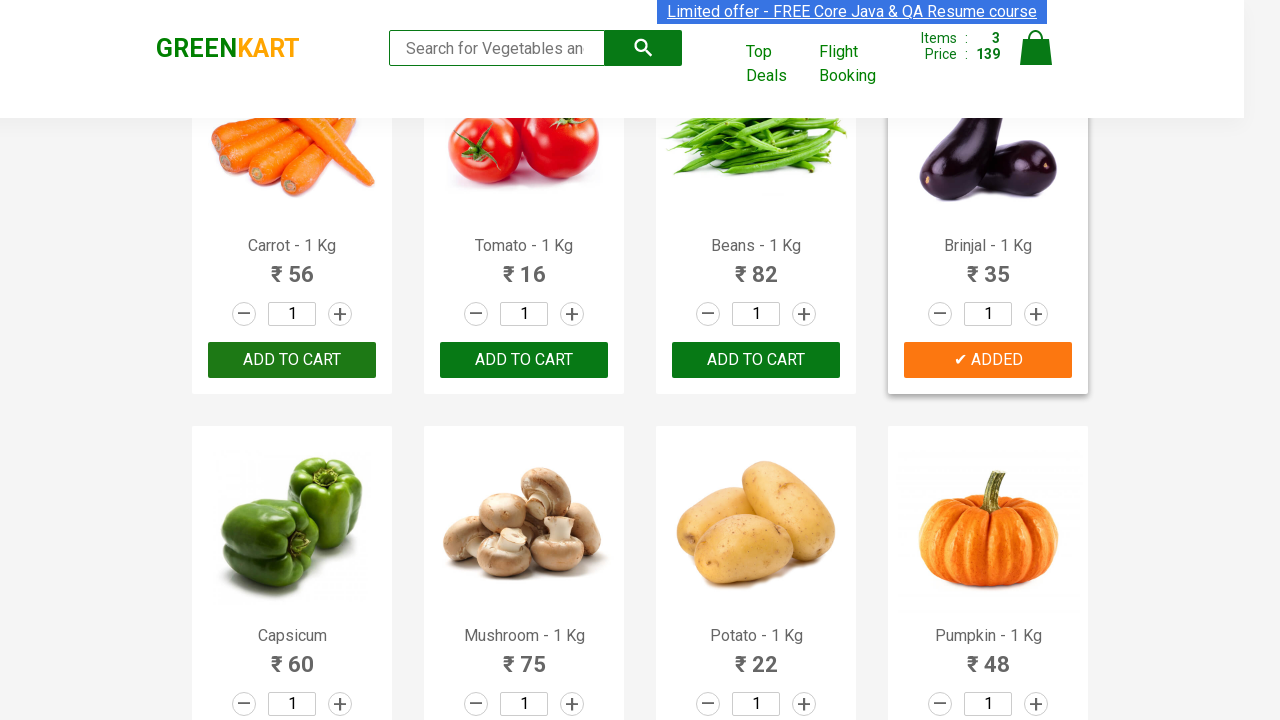

Clicked 'Add to Cart' button for Potato at (756, 360) on xpath=//div[@class='product-action']/button >> nth=10
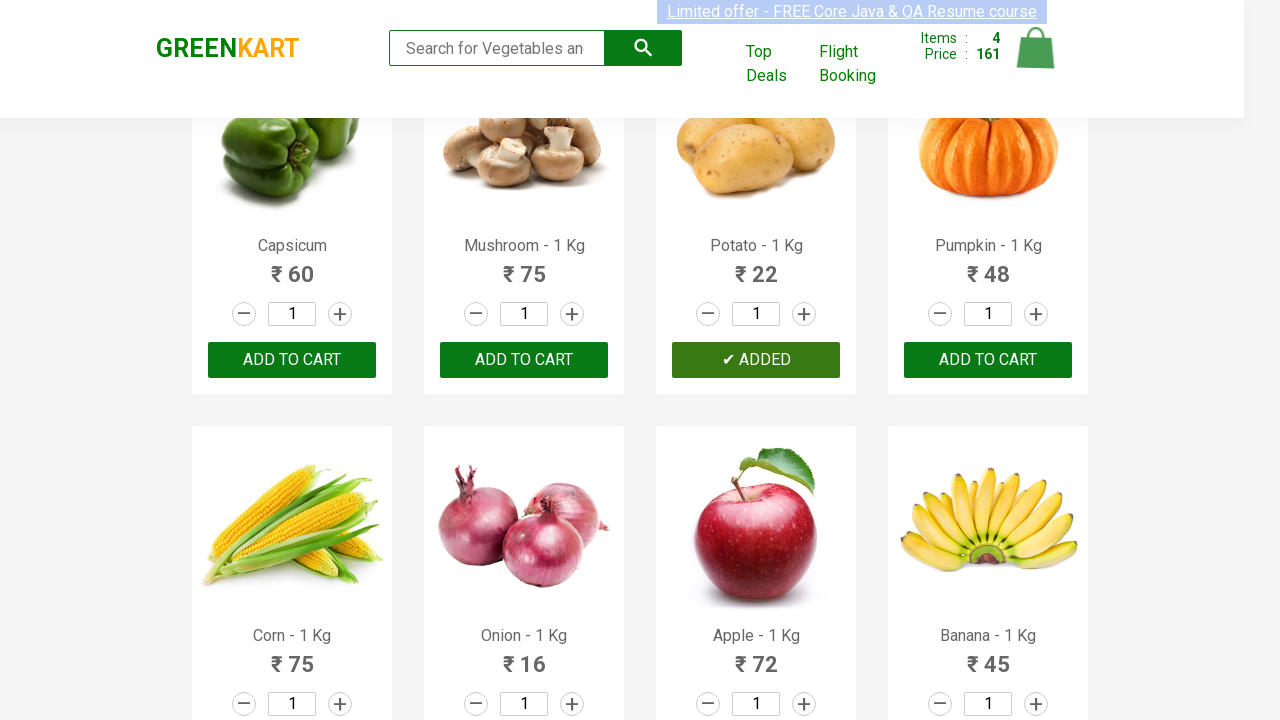

Added Potato to cart (total items added: 4)
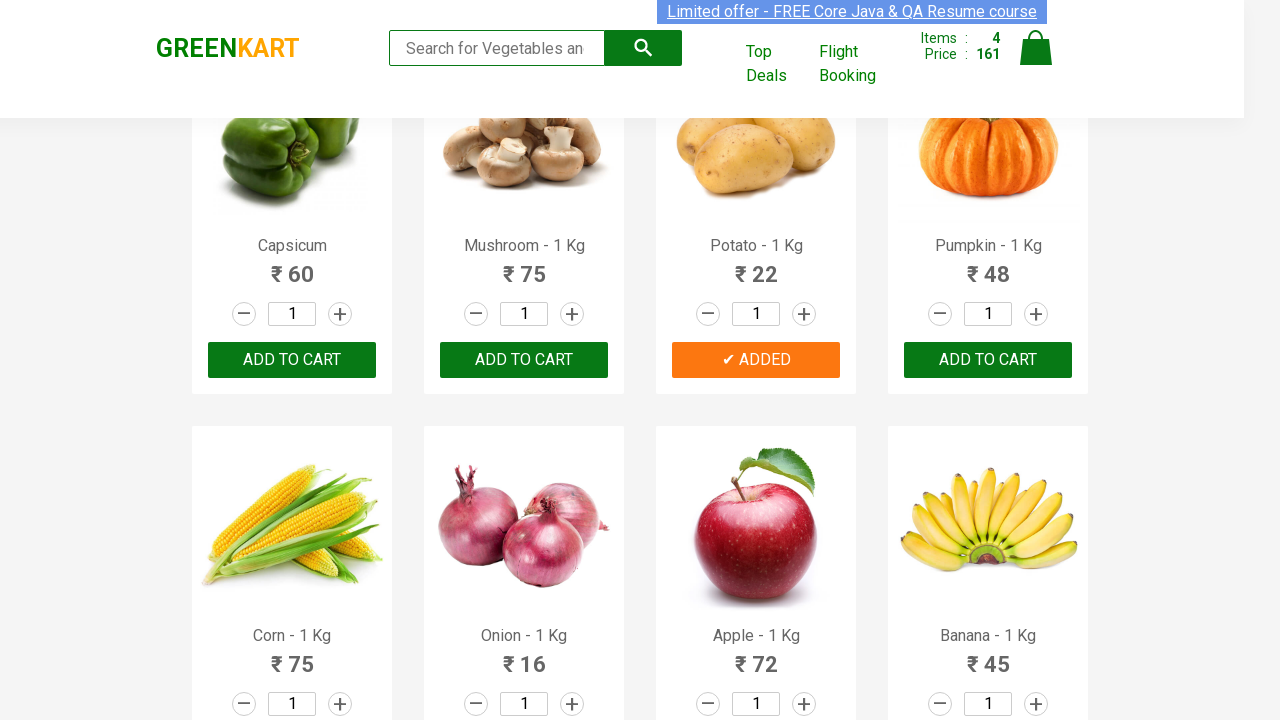

All 4 vegetables successfully added to cart
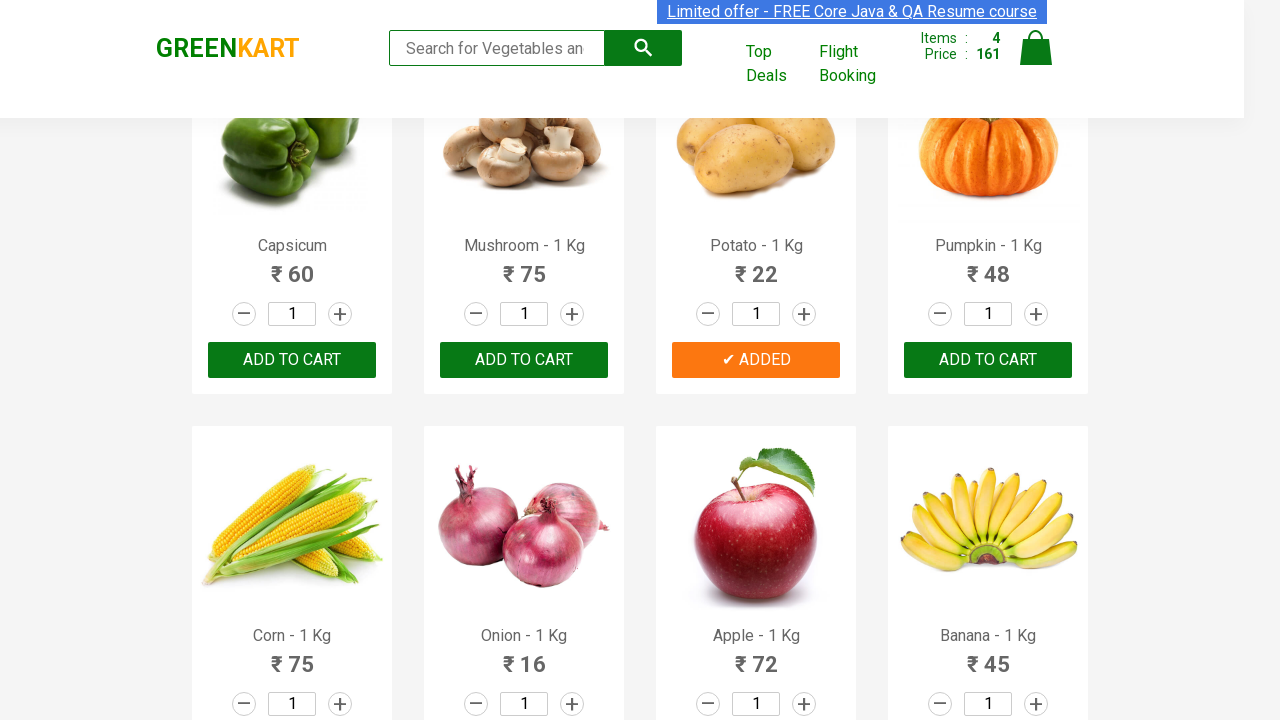

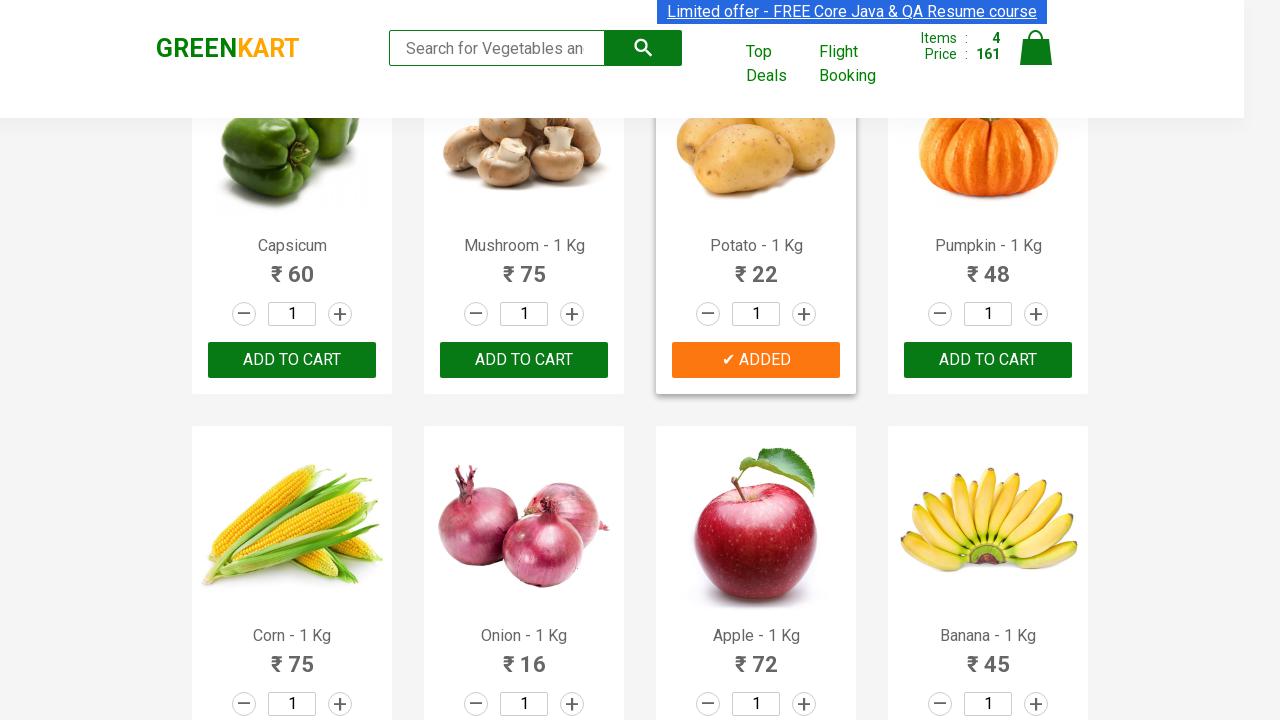